Tests opening a new browser window, navigating to different pages in each window, and verifying that two windows are open.

Starting URL: https://the-internet.herokuapp.com

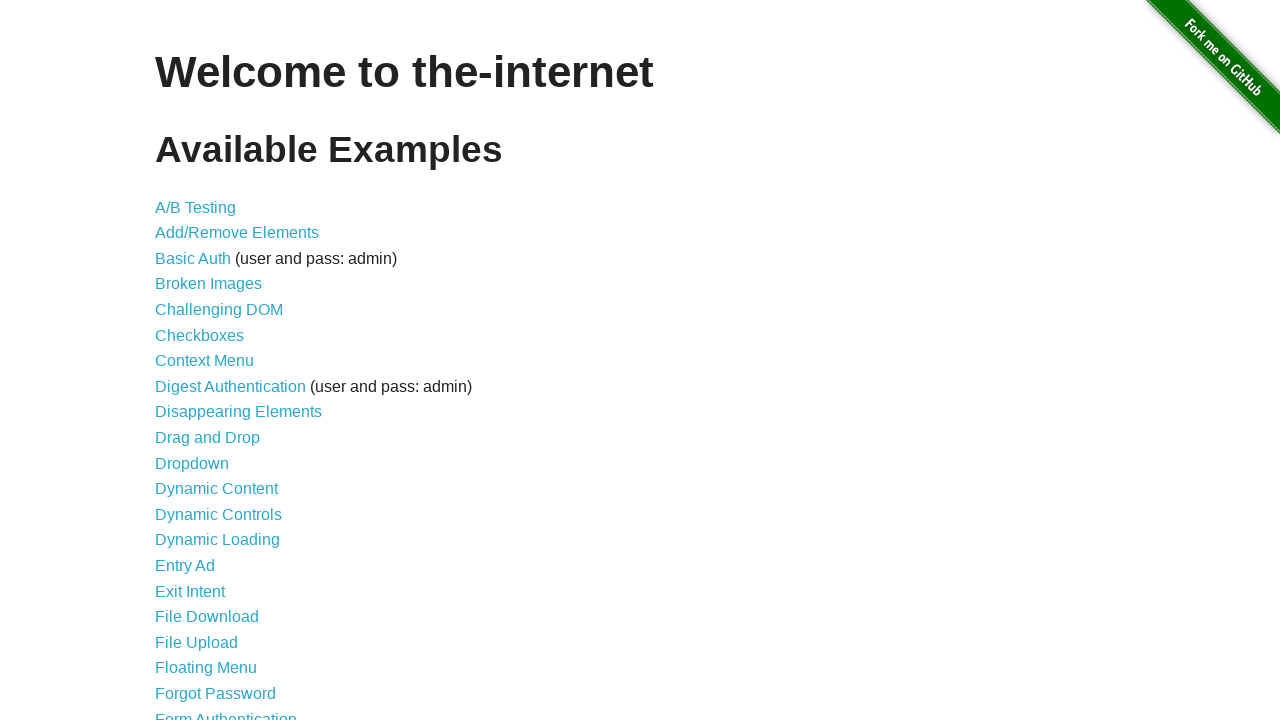

Opened a new browser window/page
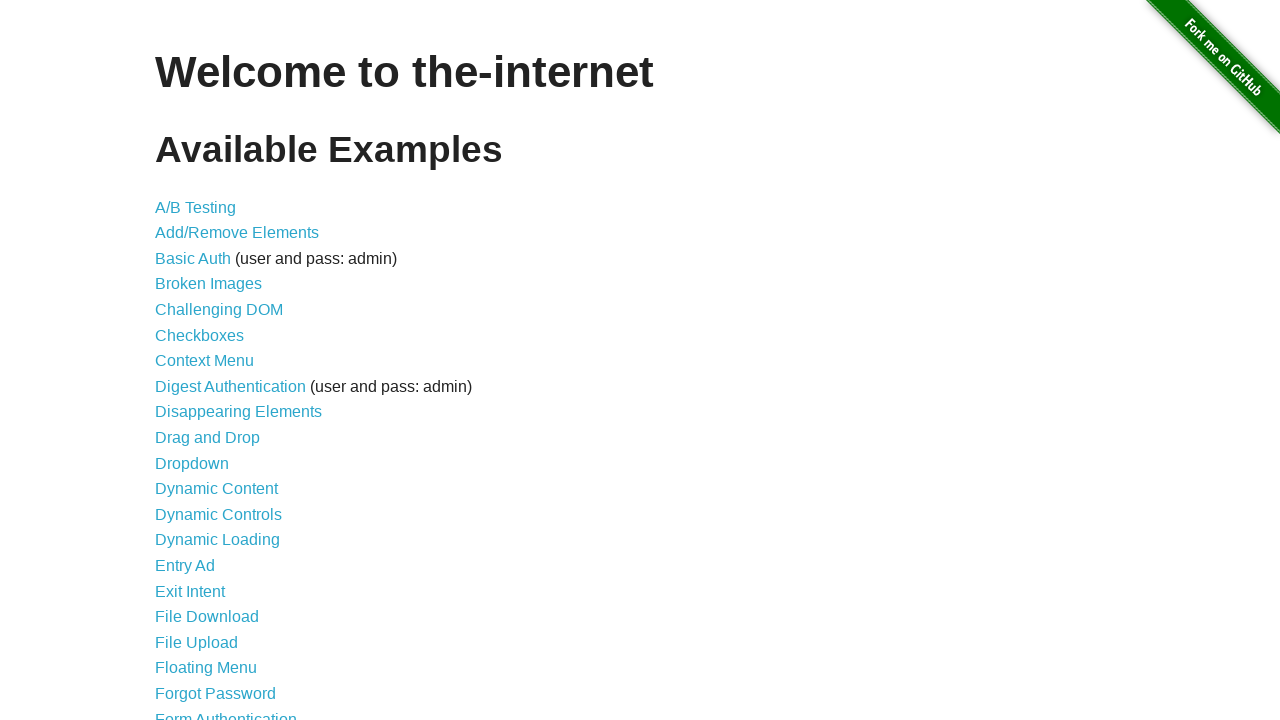

Navigated new page to typos page
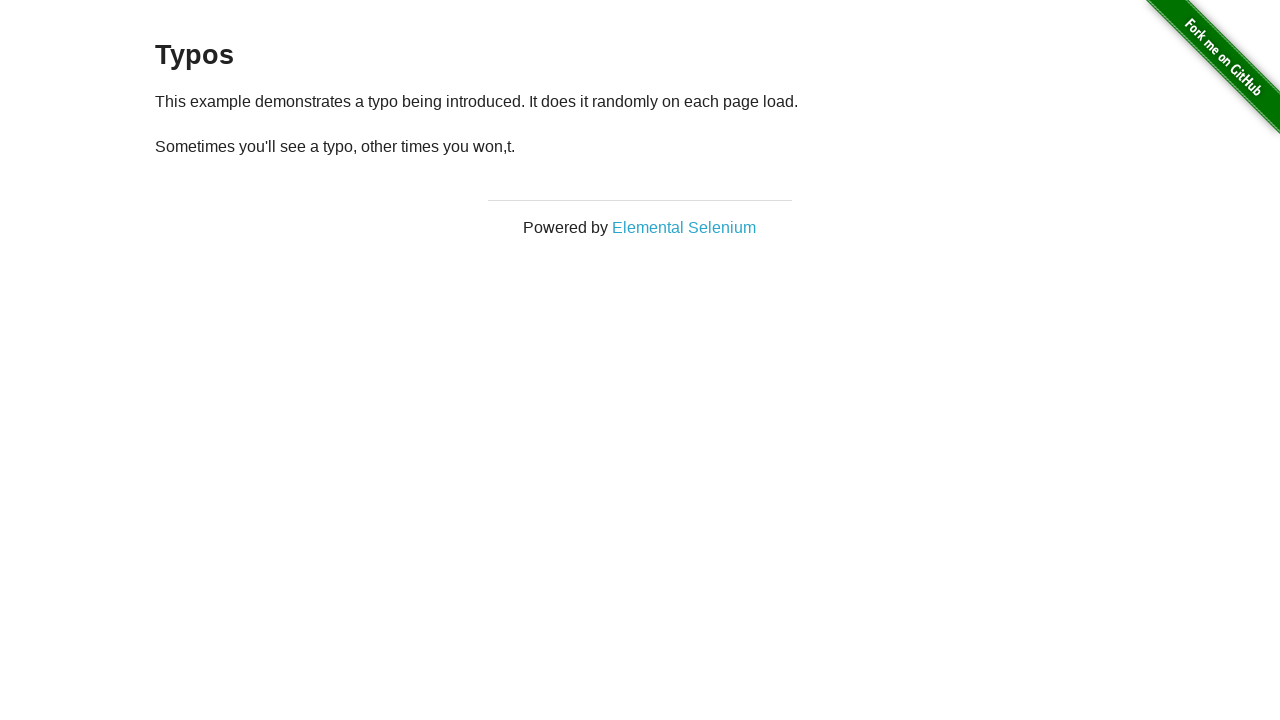

Waited for typos page to load (domcontentloaded)
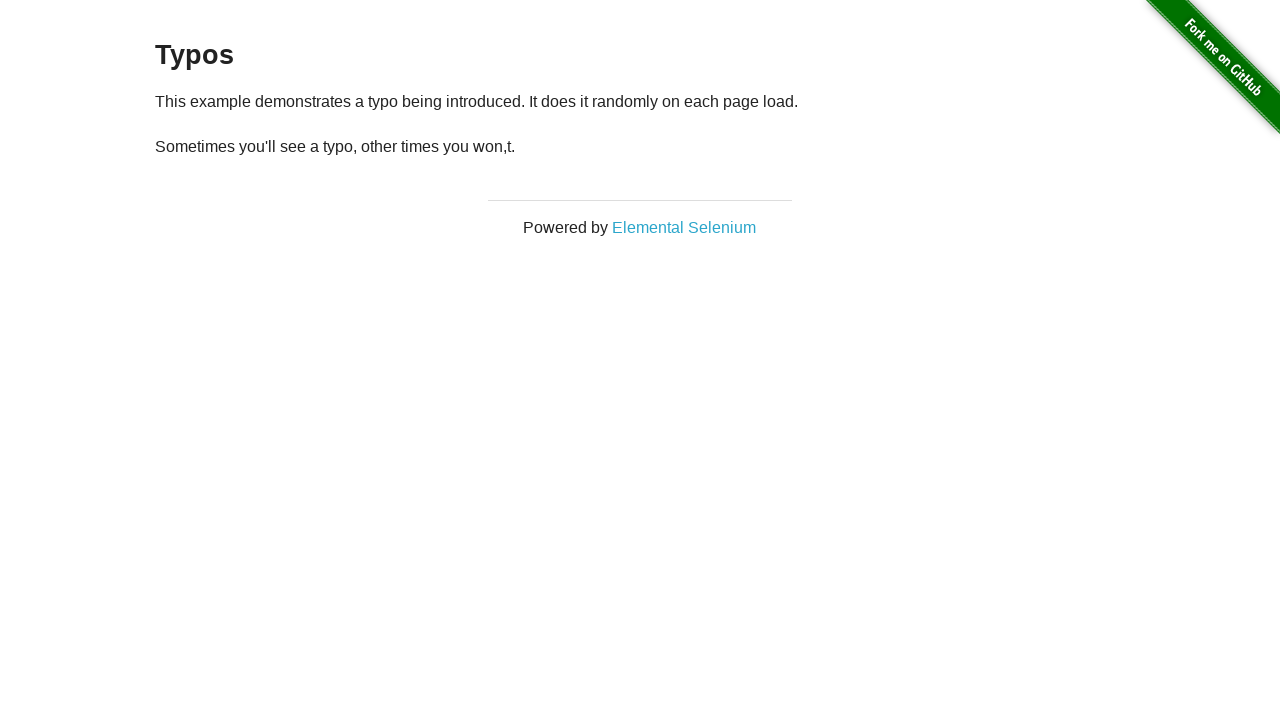

Verified that 2 browser windows are open
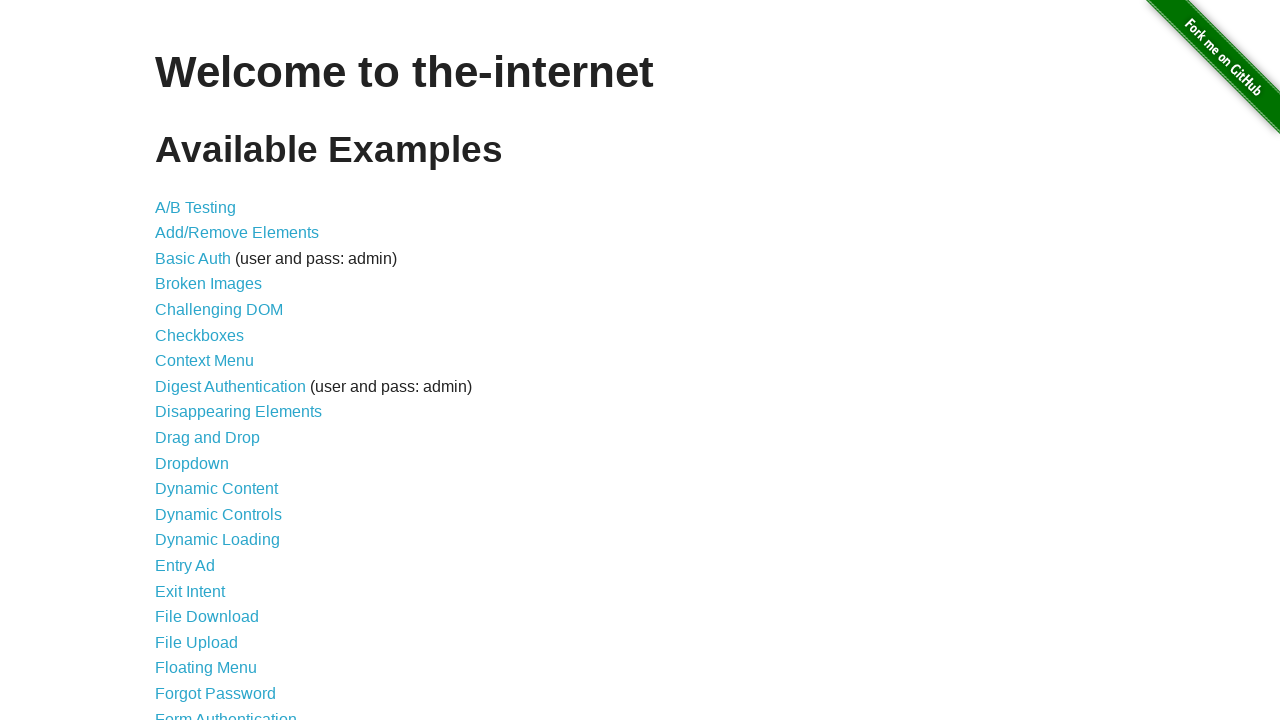

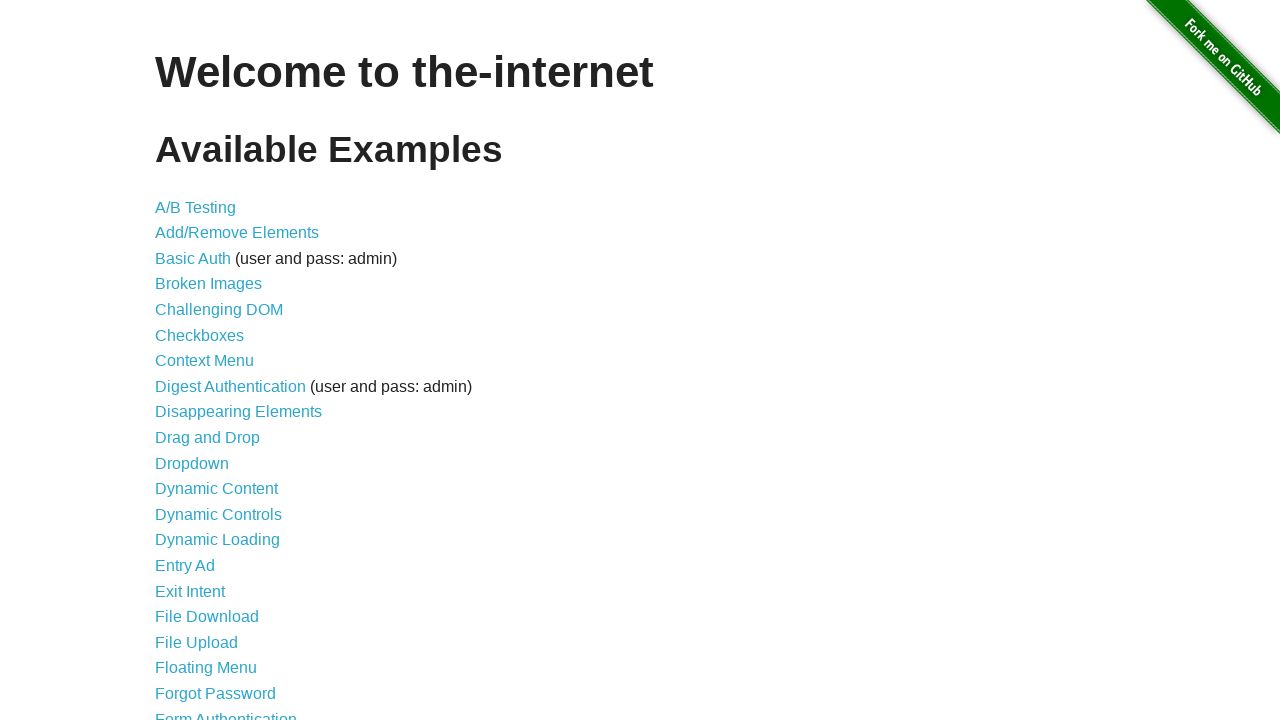